Tests the number input functionality on the actions page by entering a number and clicking result

Starting URL: https://kristinek.github.io/site/examples/actions

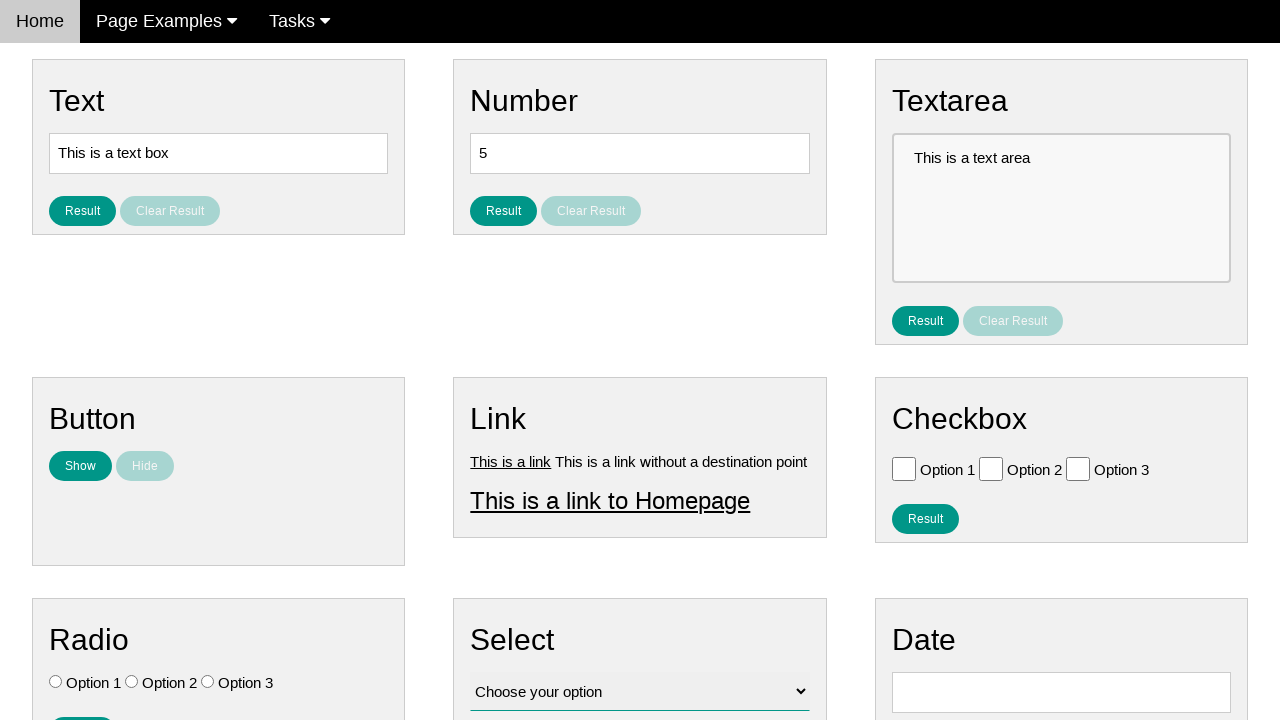

Cleared the number input field on #number
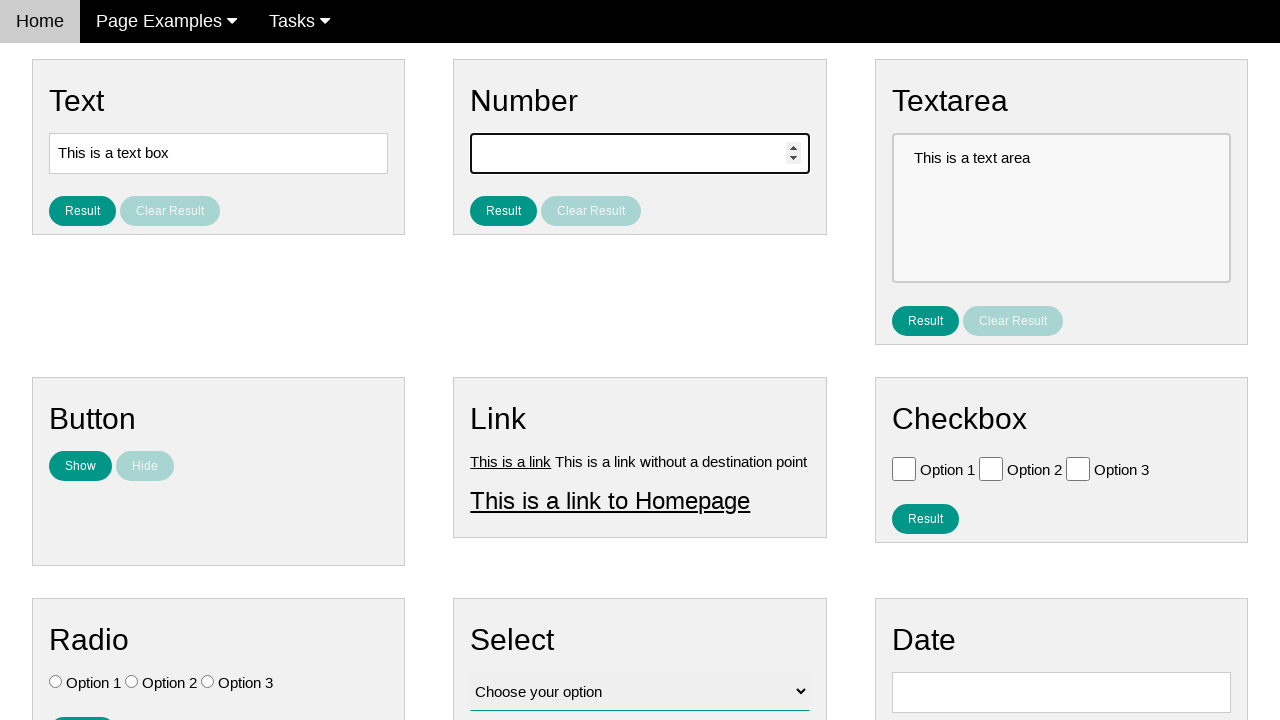

Entered number '5' into the number field on #number
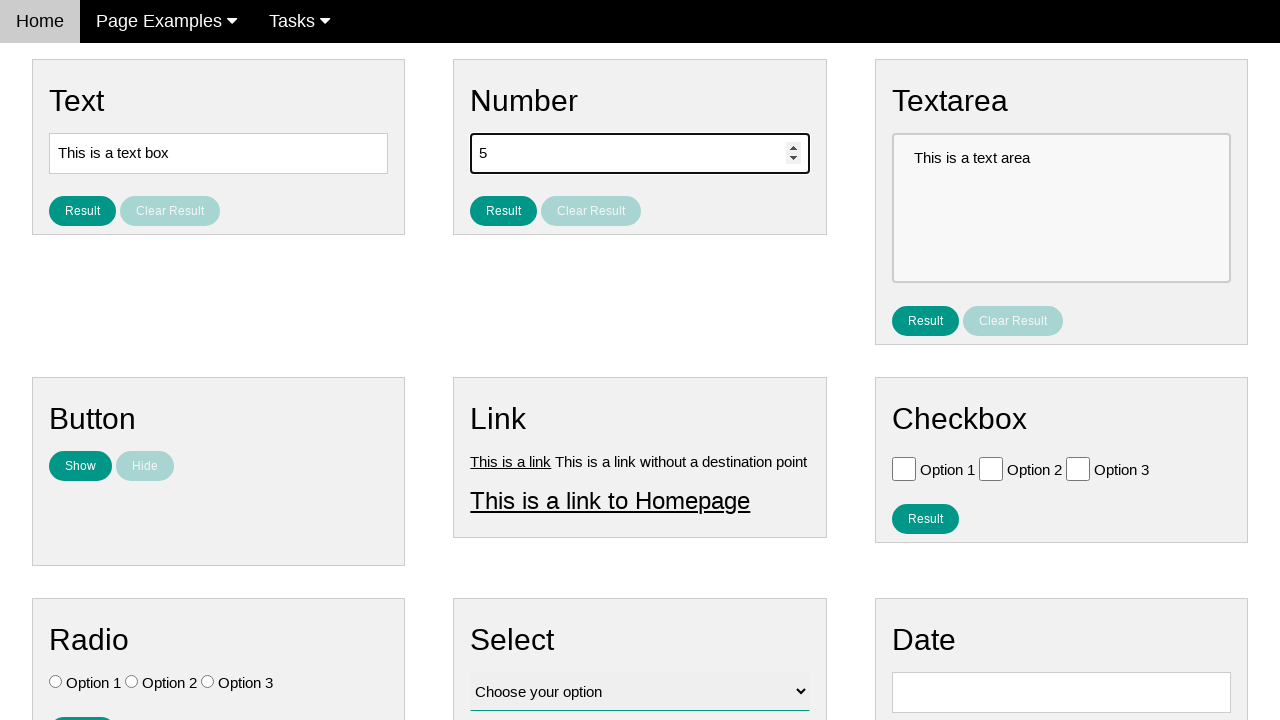

Clicked the Result button at (504, 211) on #result_button_number
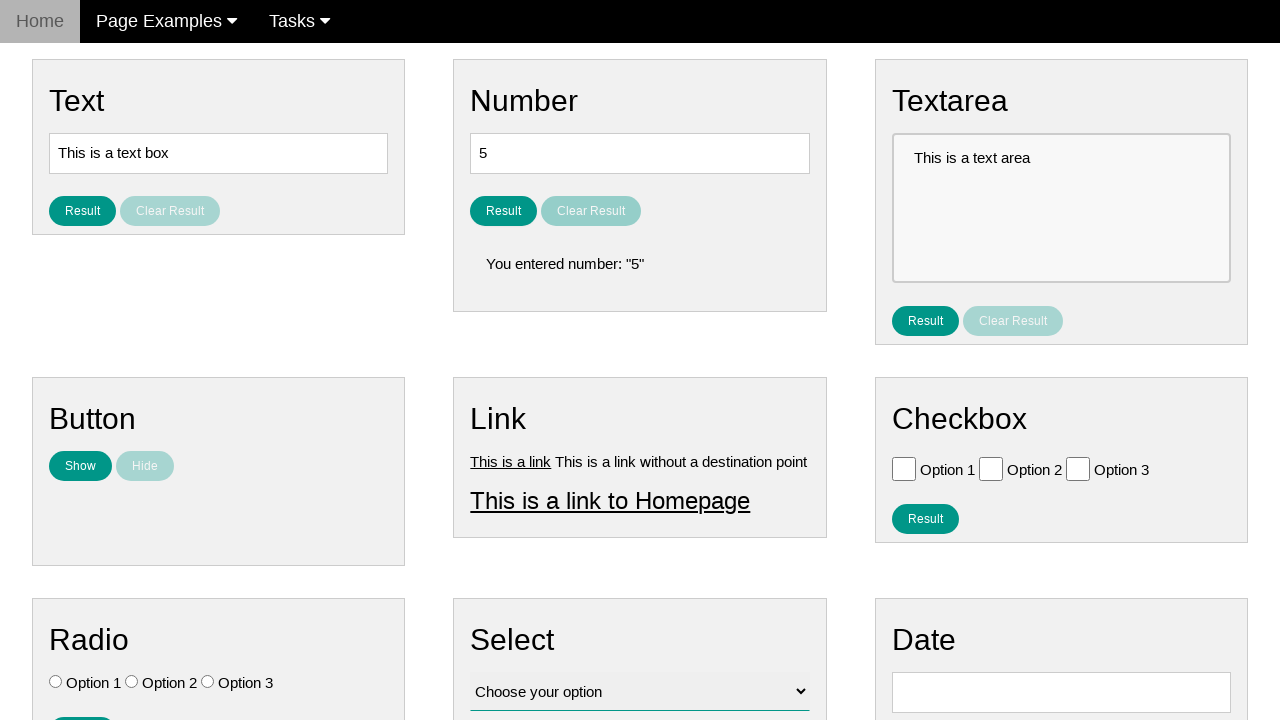

Result text element loaded and is visible
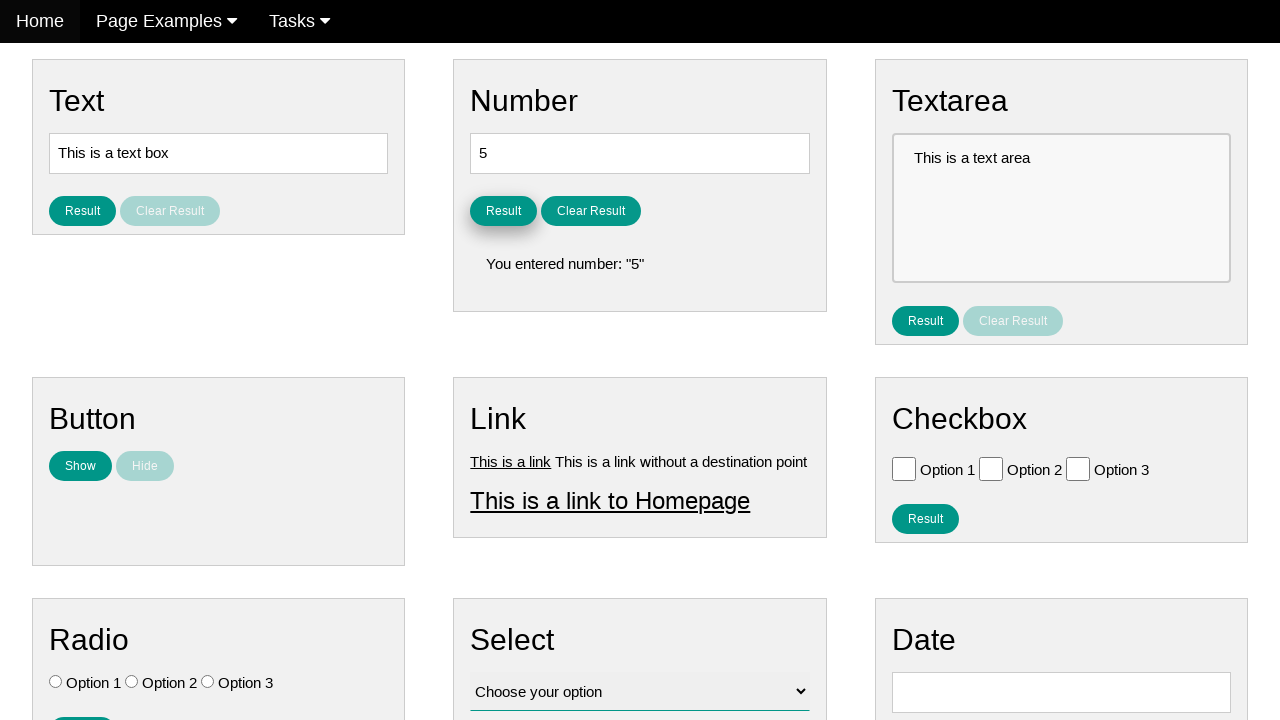

Verified result text displays 'You entered number: "5"'
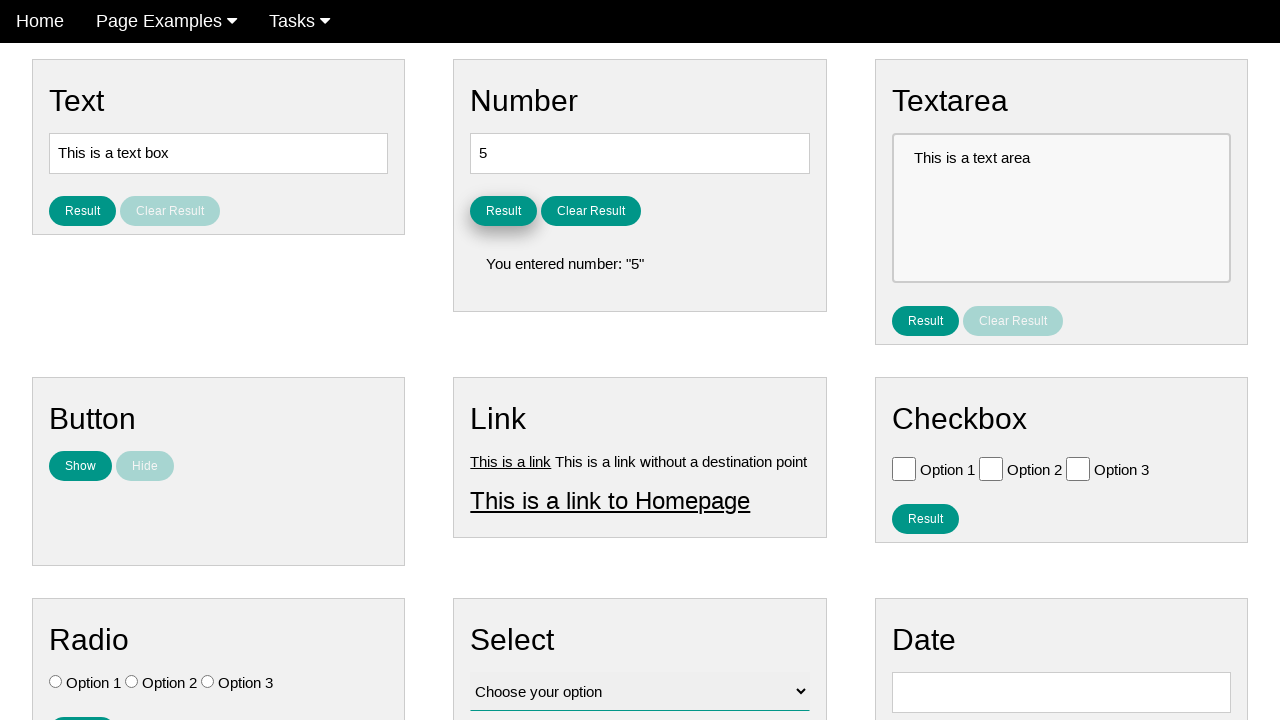

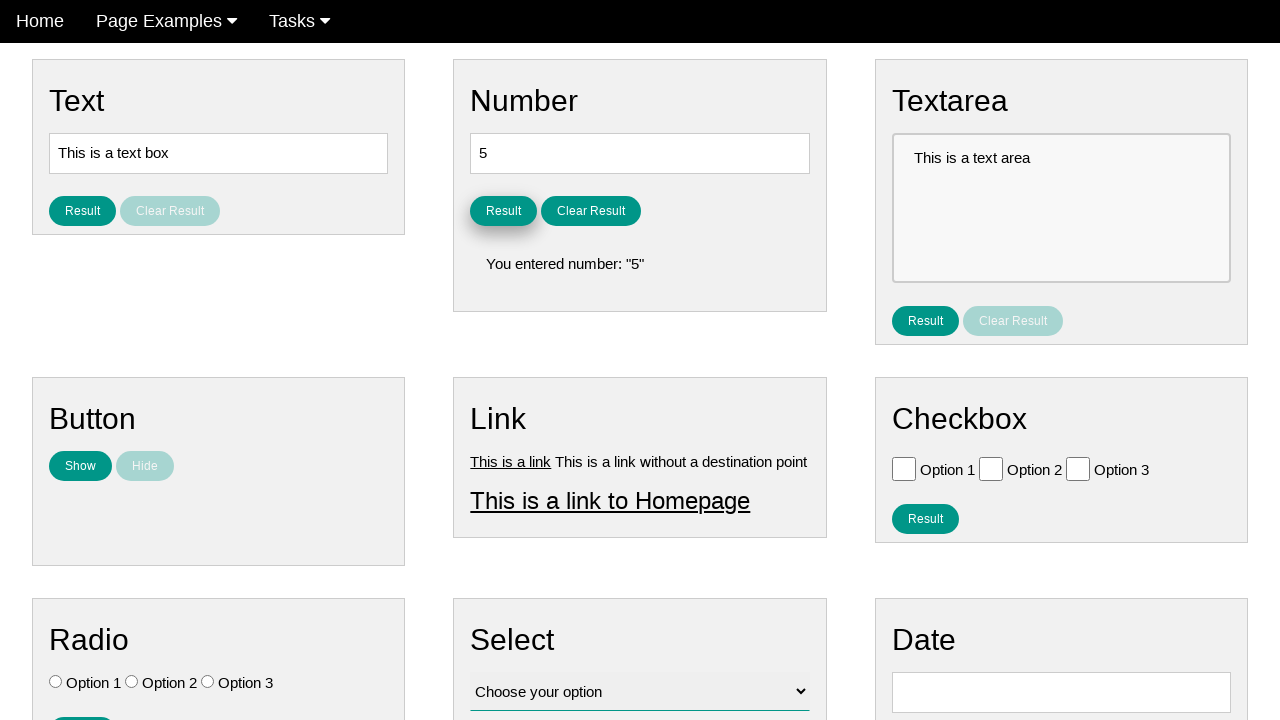